Tests alert handling functionality by entering a name, triggering an alert, and accepting or dismissing it based on the alert text content

Starting URL: https://rahulshettyacademy.com/AutomationPractice/

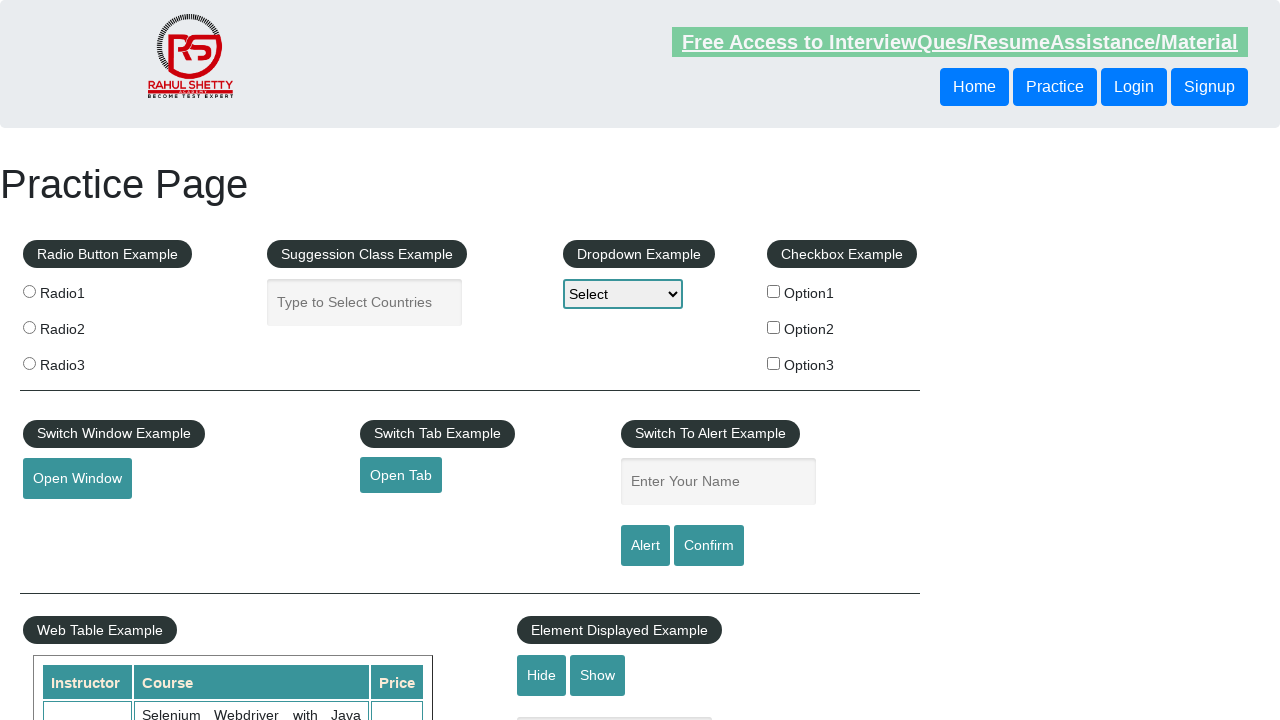

Filled name field with 'Sharada' on #name
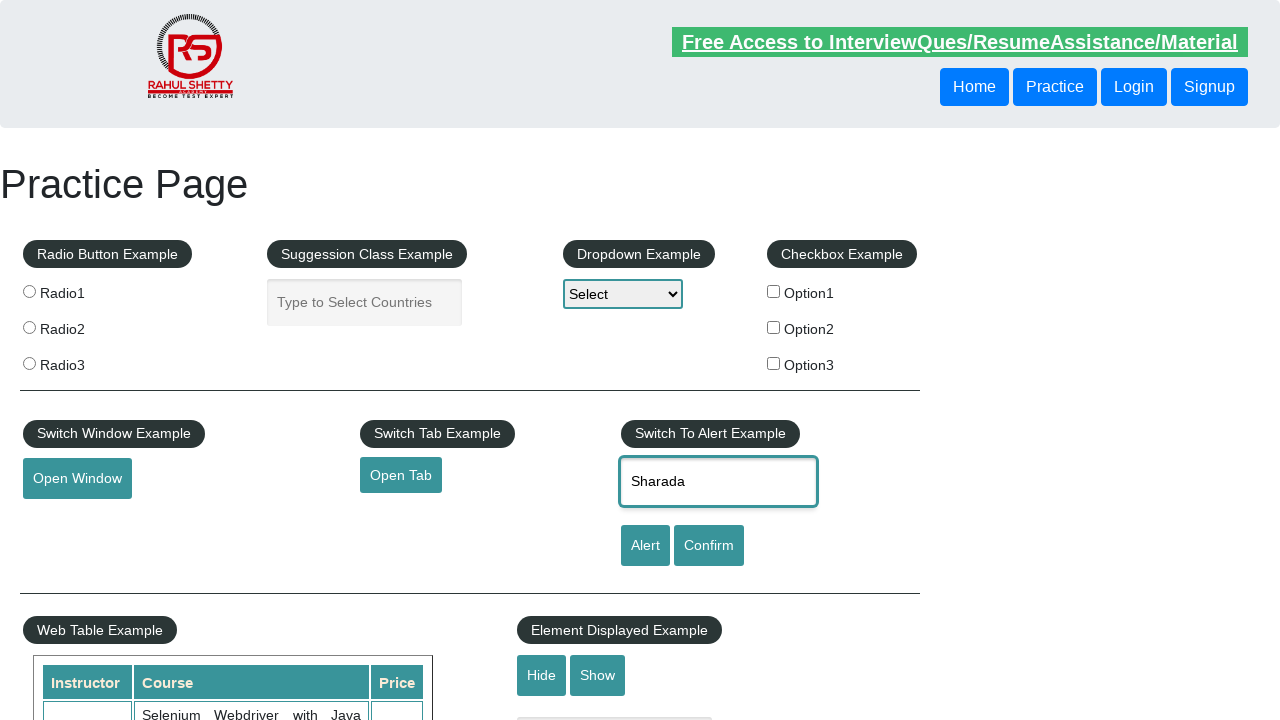

Clicked alert button to trigger alert at (645, 546) on #alertbtn
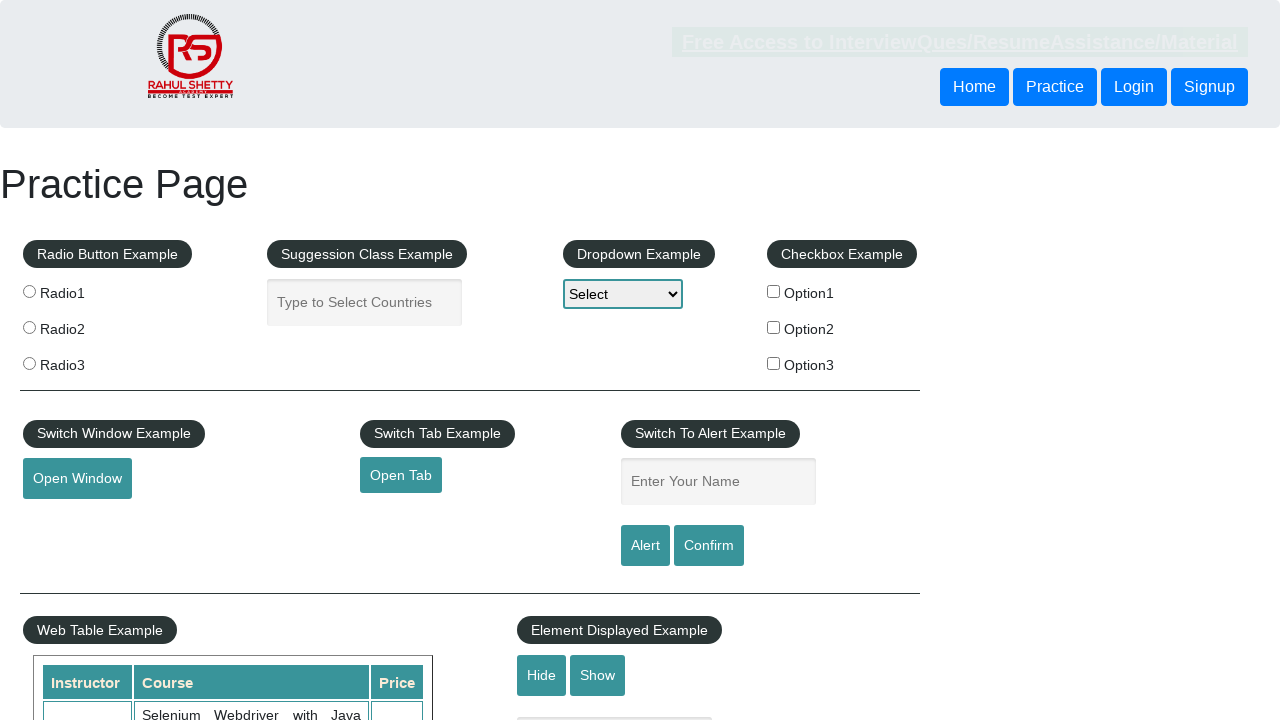

Alert handler set up to accept if 'SharadaK' is in message, otherwise dismiss
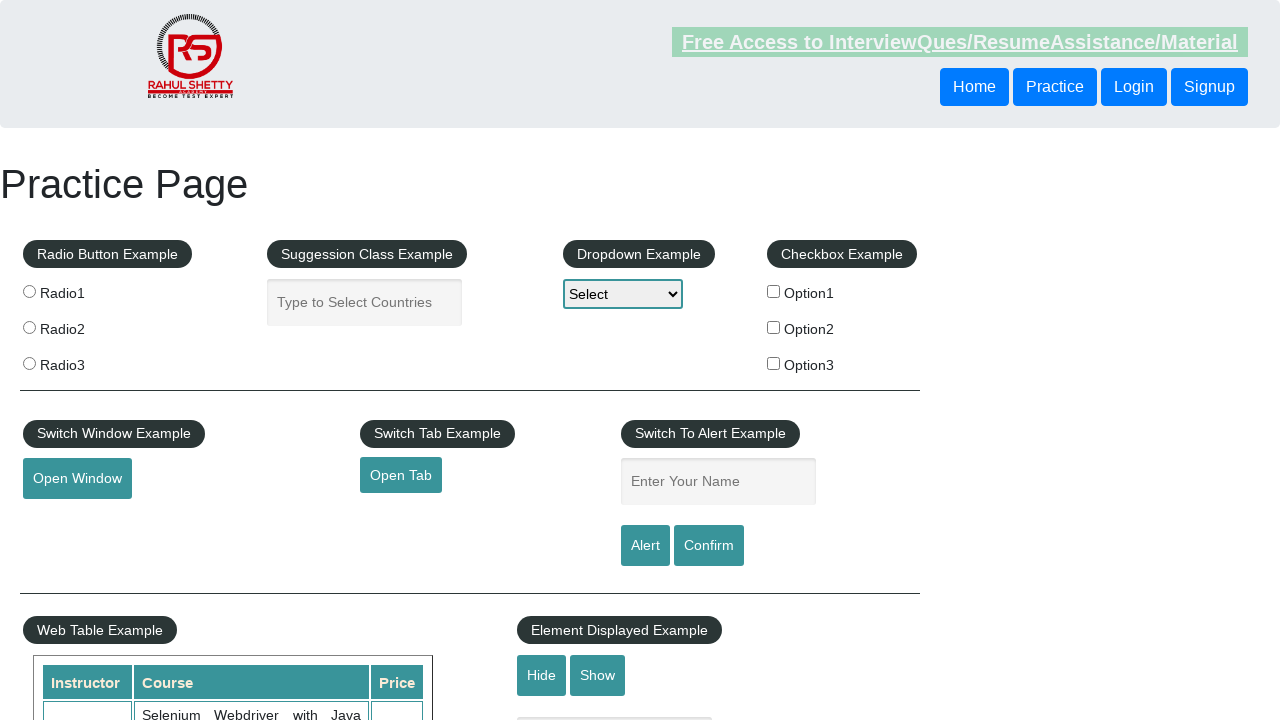

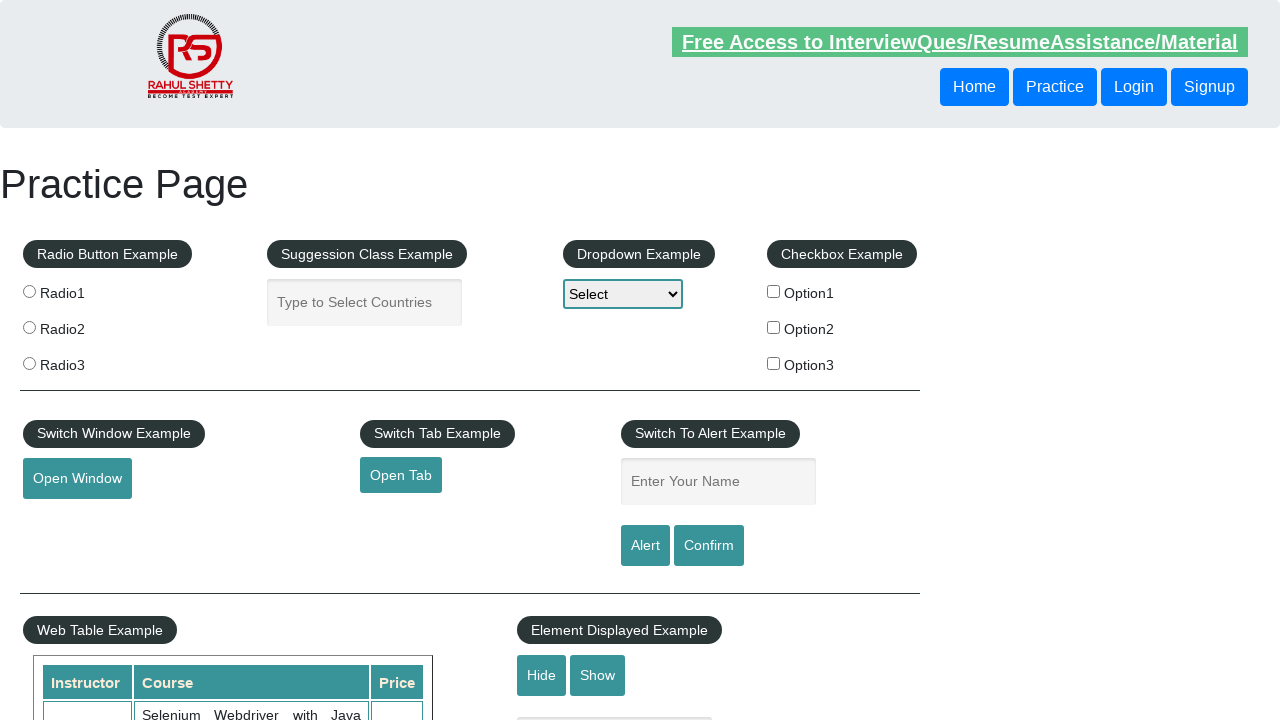